Navigates to a page that opens new tabs to demonstrate browser window management

Starting URL: https://practice.cydeo.com/open_new_tab

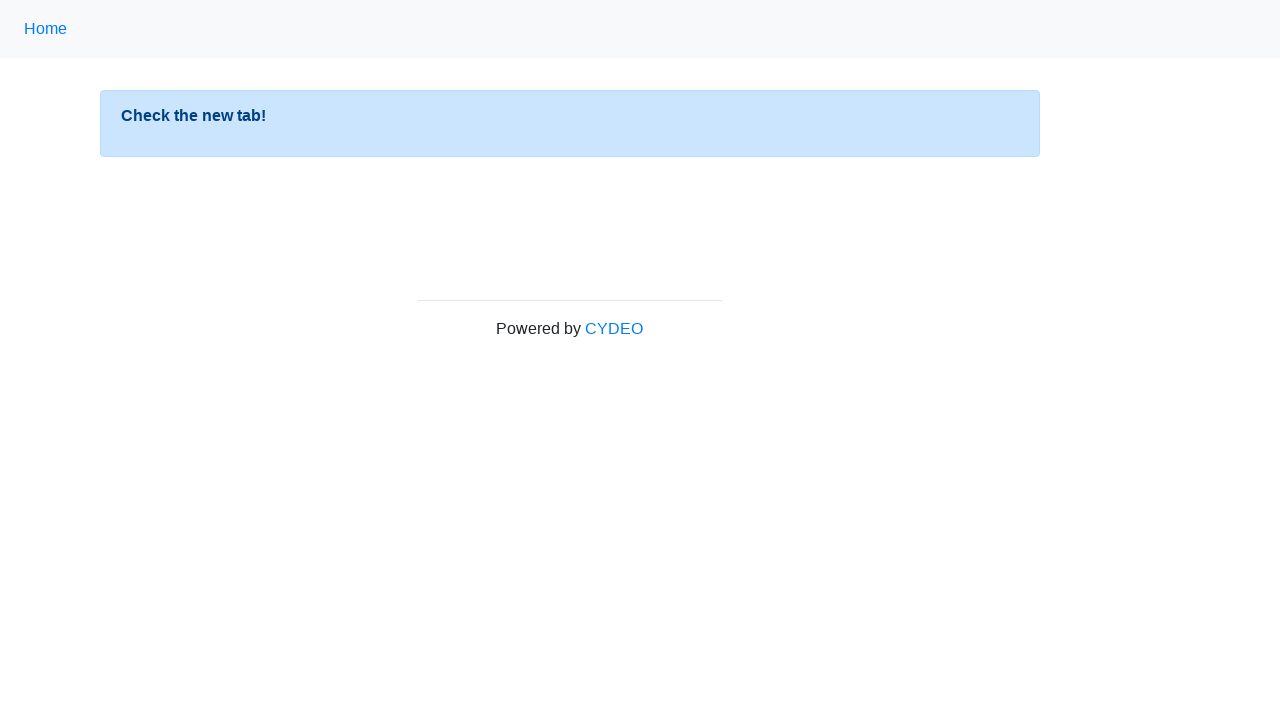

Waited for page to fully load (networkidle state)
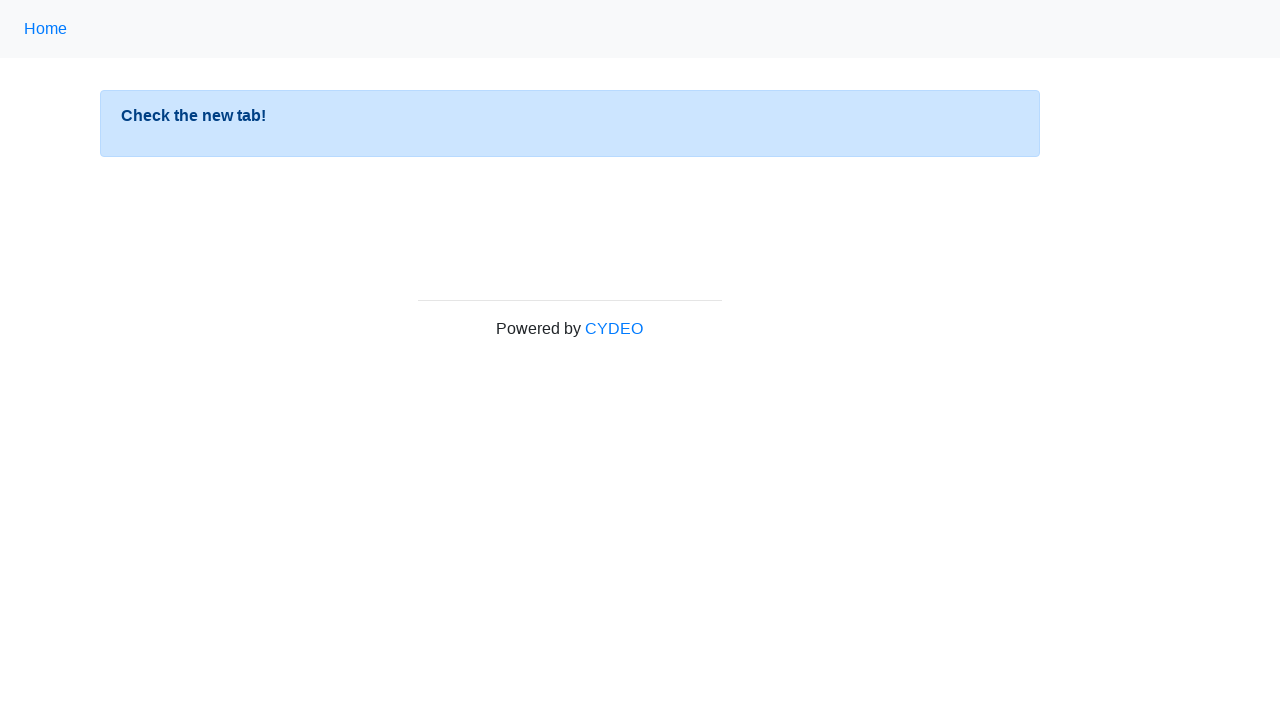

Clicked link that opens new tab at (614, 329) on a[target='_blank']
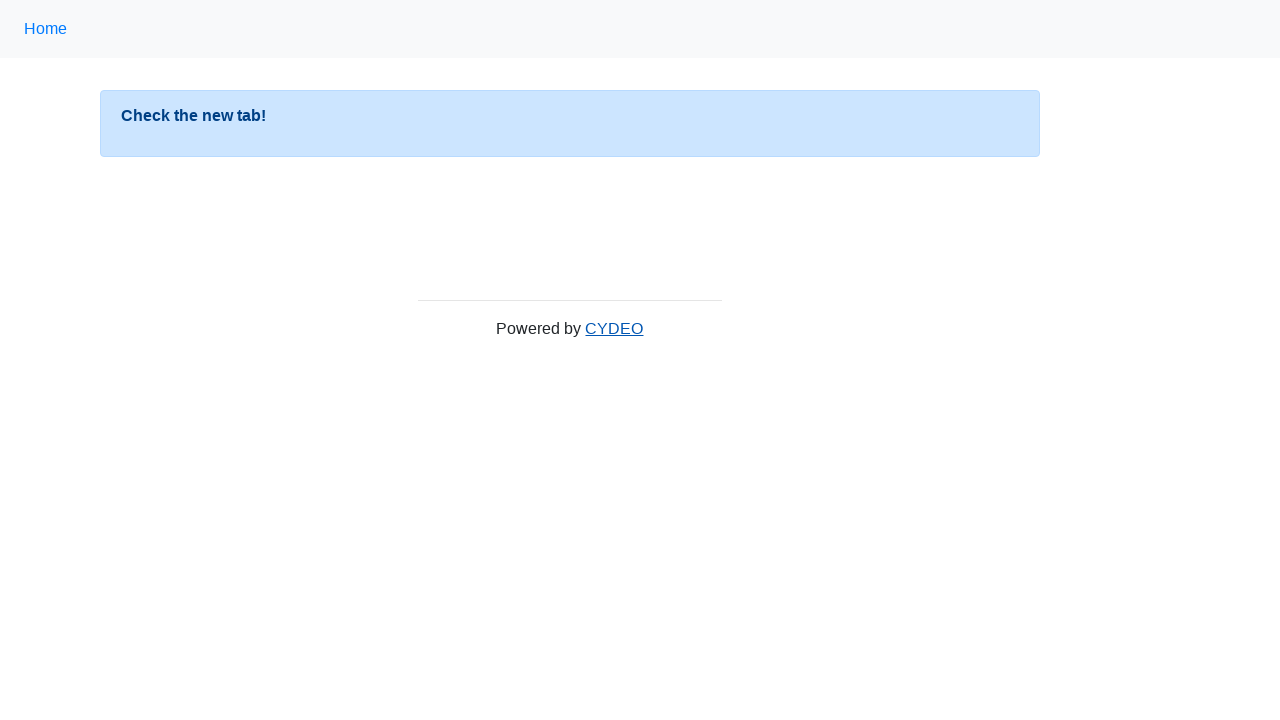

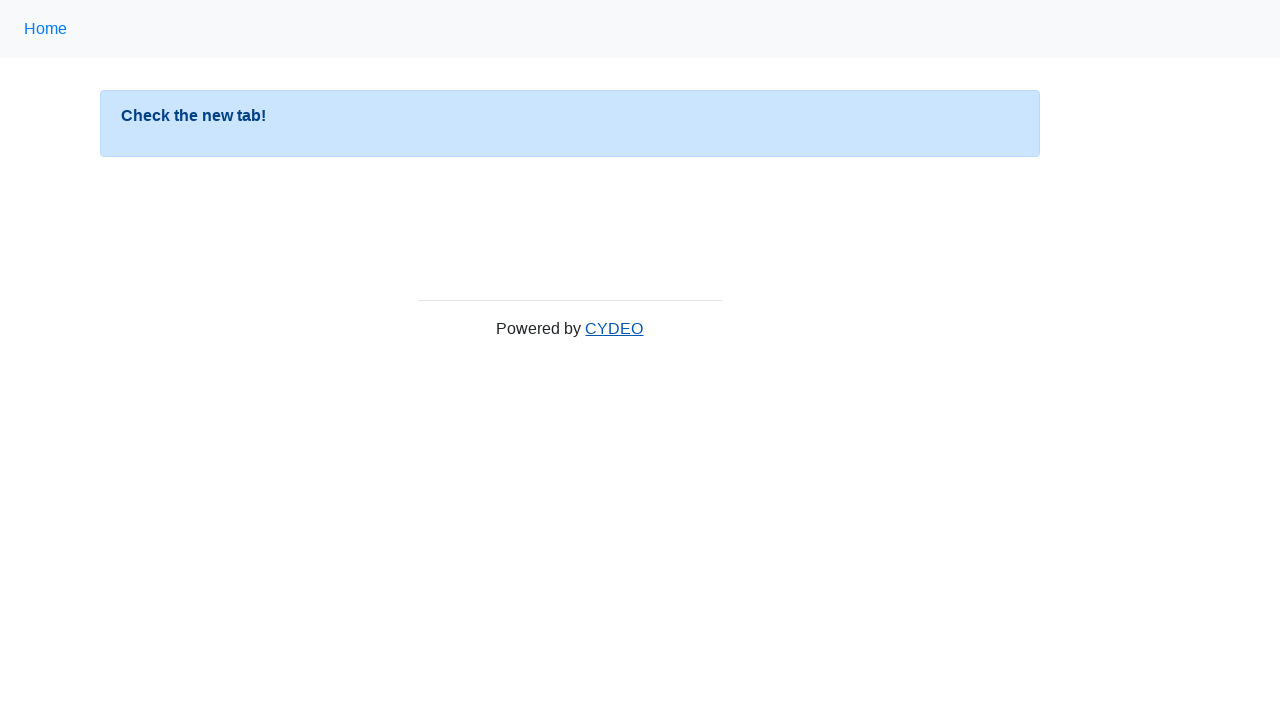